Tests file upload functionality by selecting a file via the file input element and submitting the upload form on the-internet.herokuapp.com

Starting URL: https://the-internet.herokuapp.com/upload

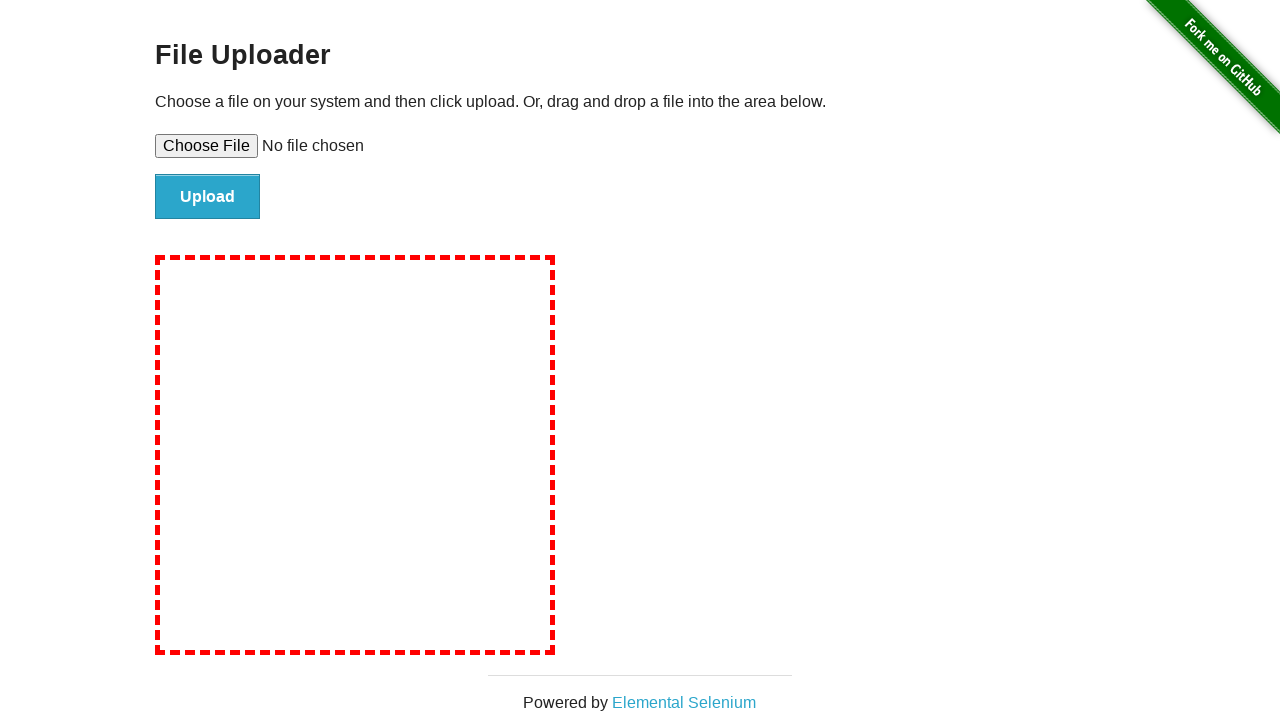

Created temporary test file at /tmp/test_upload.txt
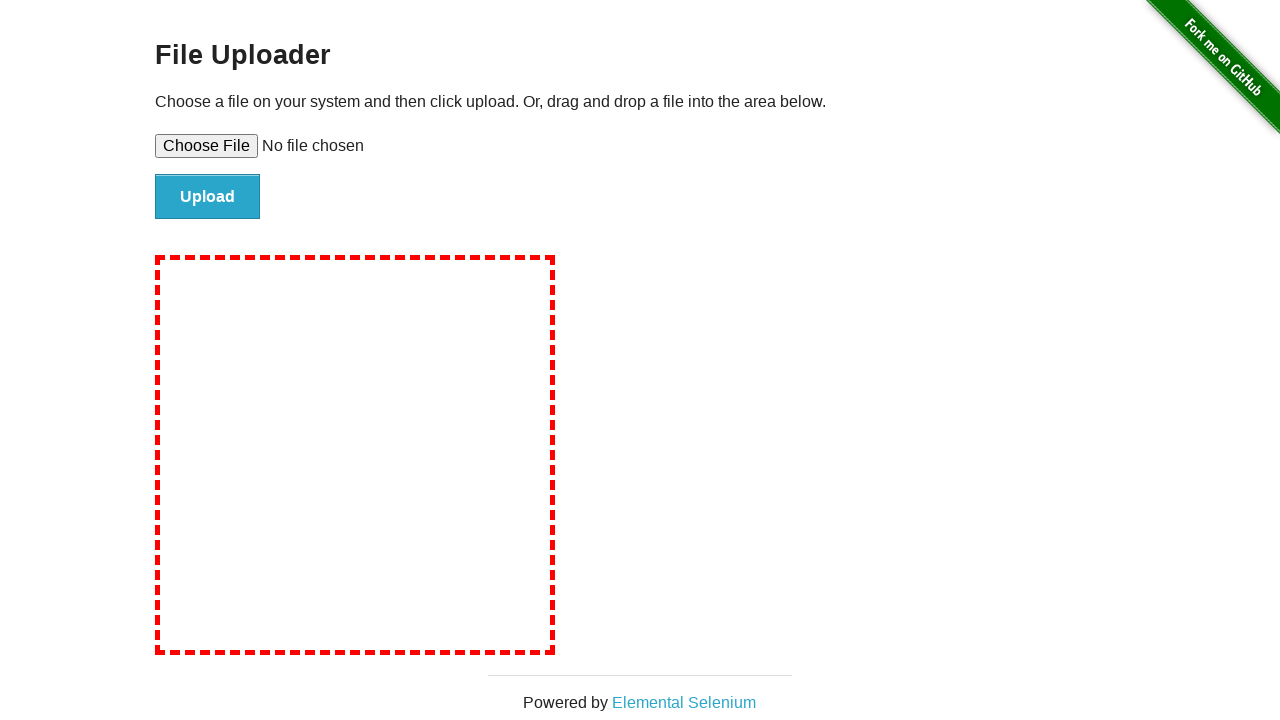

Set input file to test_upload.txt via file input element
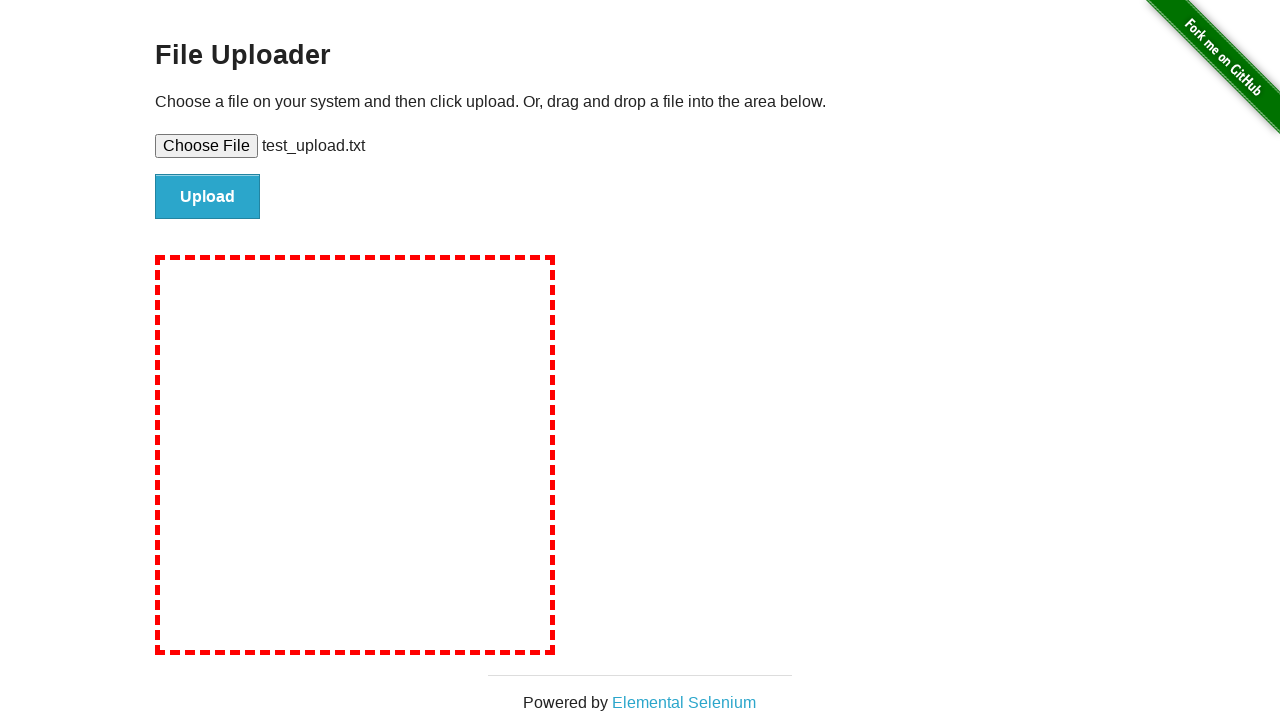

Clicked file submit button to upload the file at (208, 197) on #file-submit
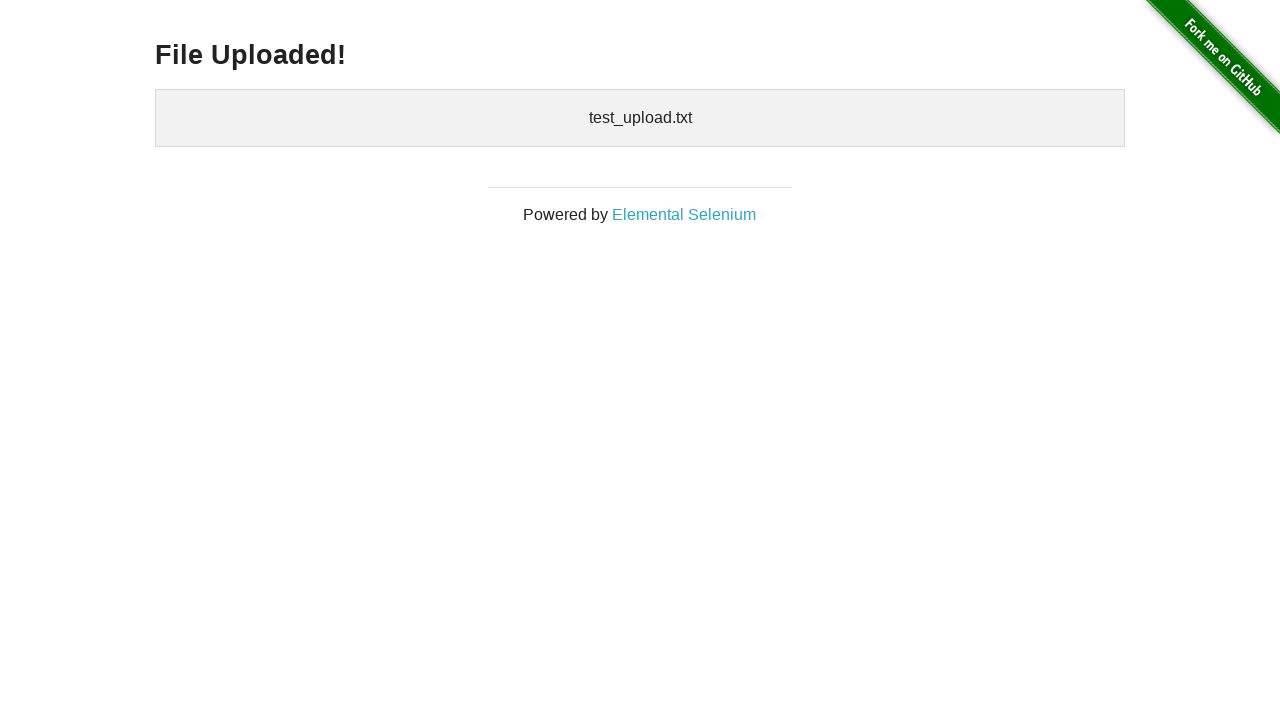

Upload confirmation page loaded with h3 heading visible
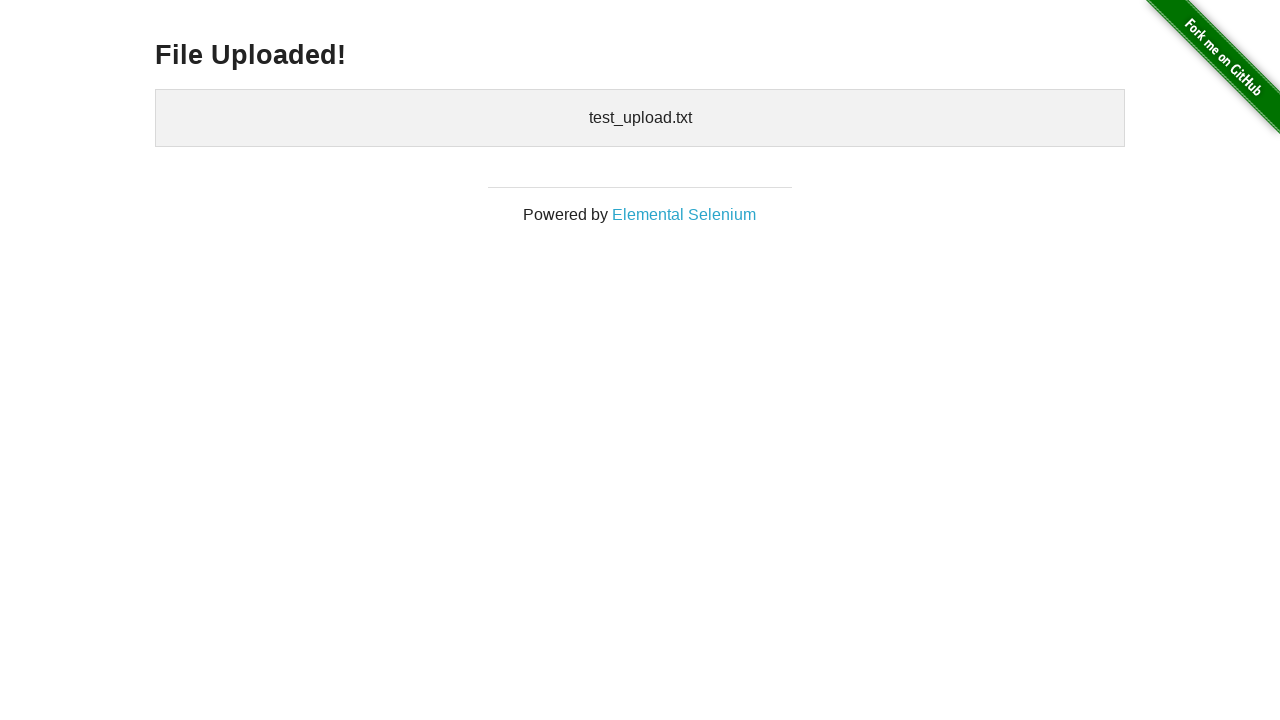

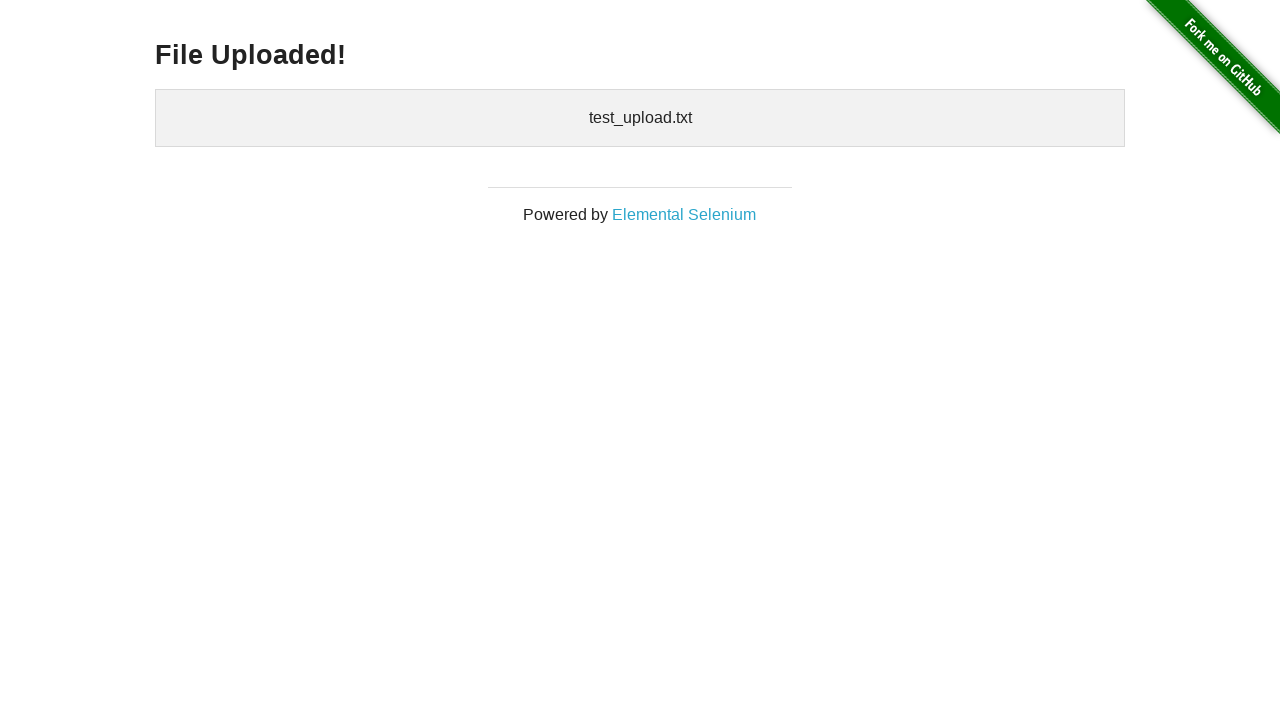